Tests dropdown select functionality by choosing different options and verifying the selections, then confirming the result message

Starting URL: https://kristinek.github.io/site/examples/actions

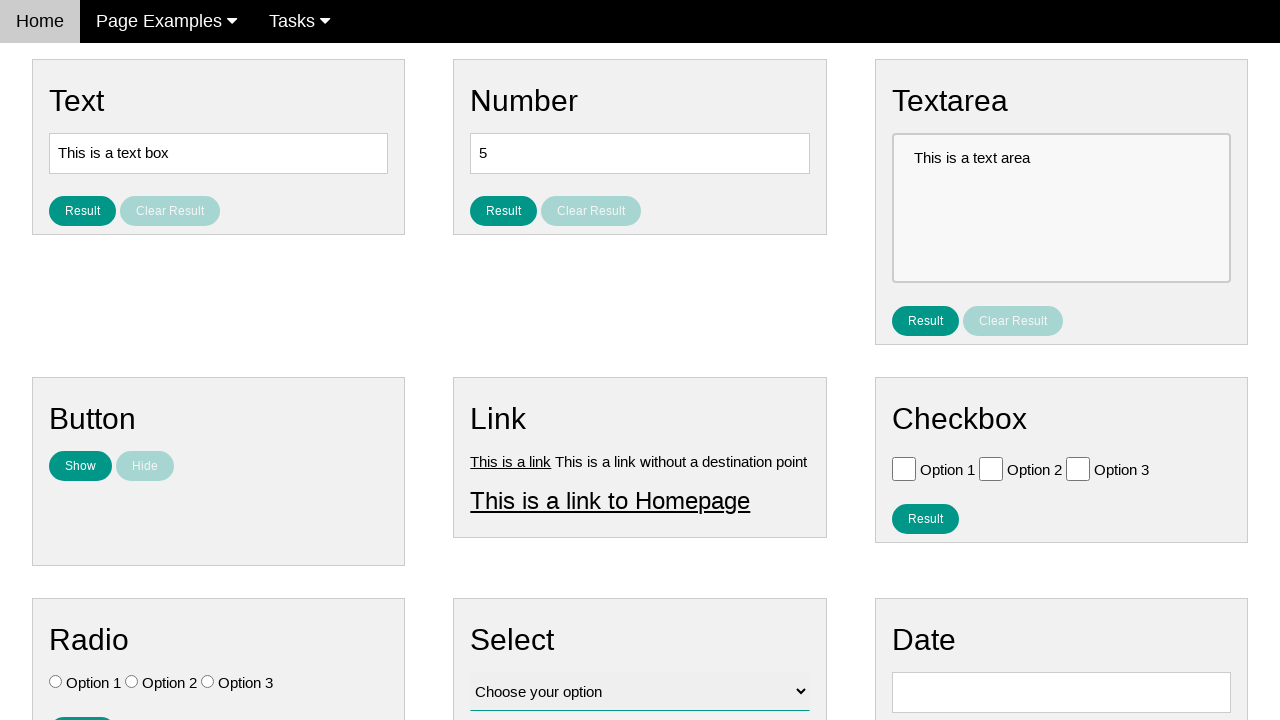

Navigated to dropdown select functionality test page
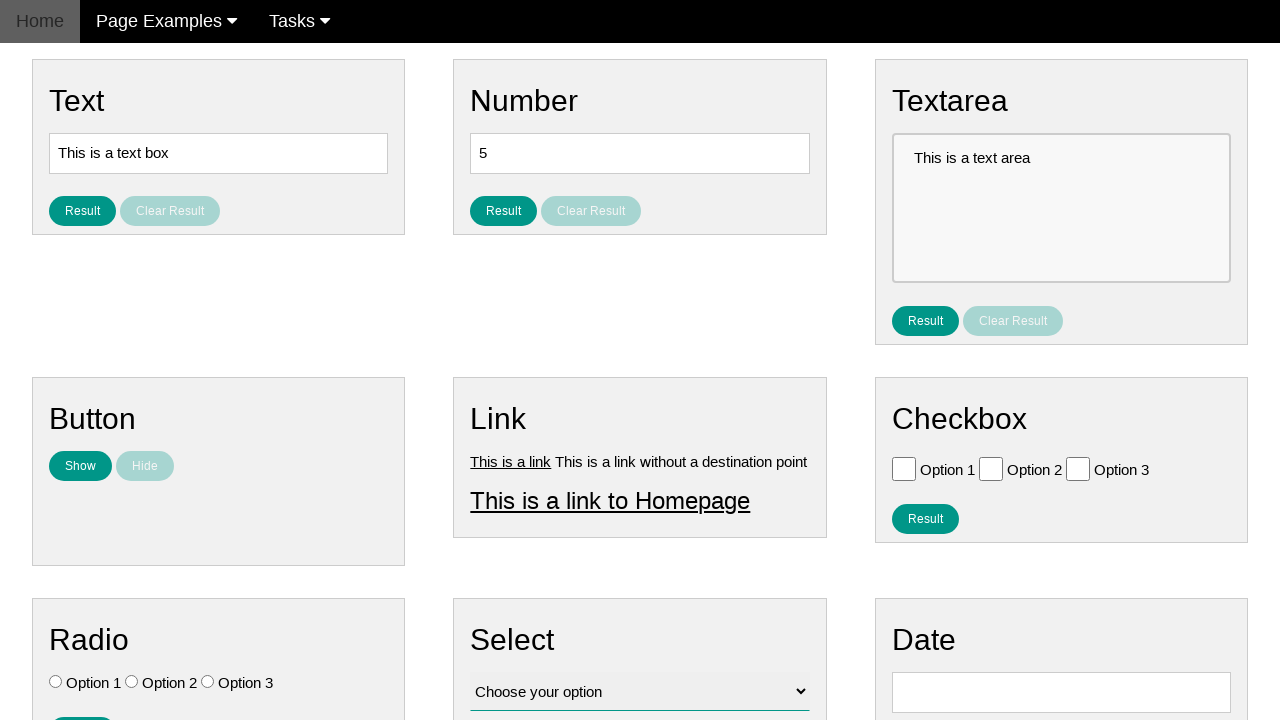

Located dropdown element
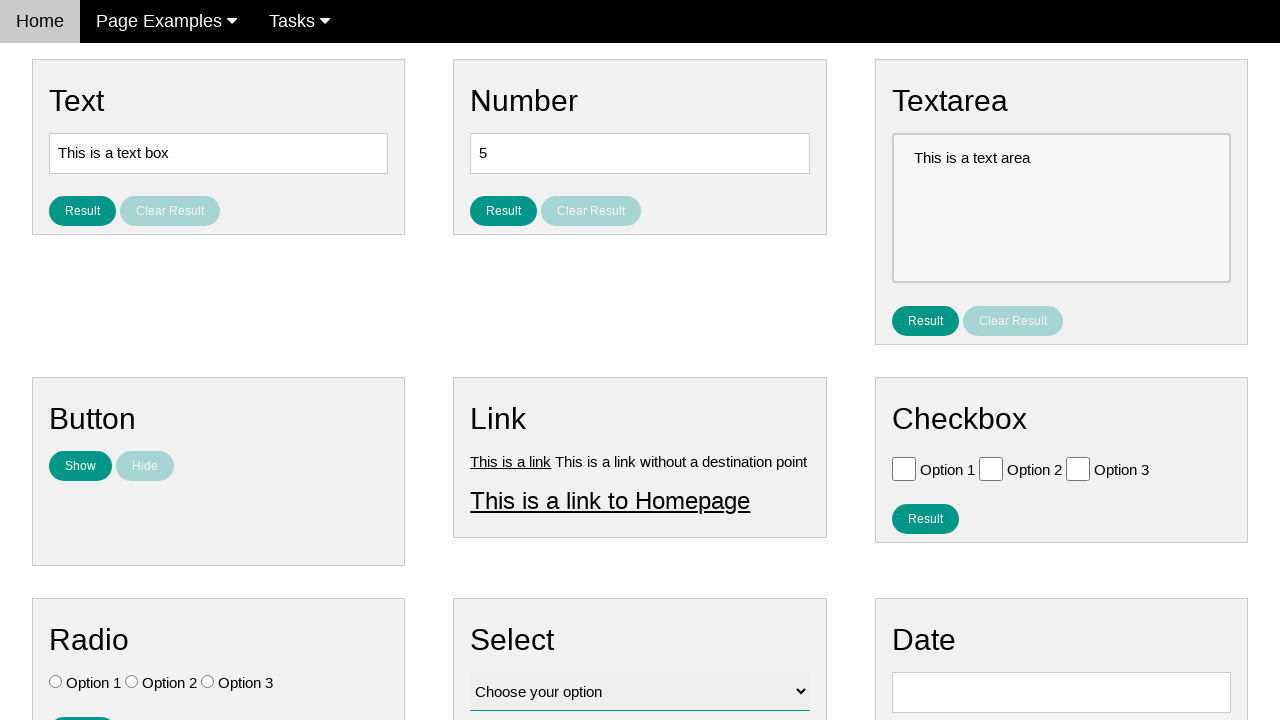

Verified default option 'Choose your option' is selected
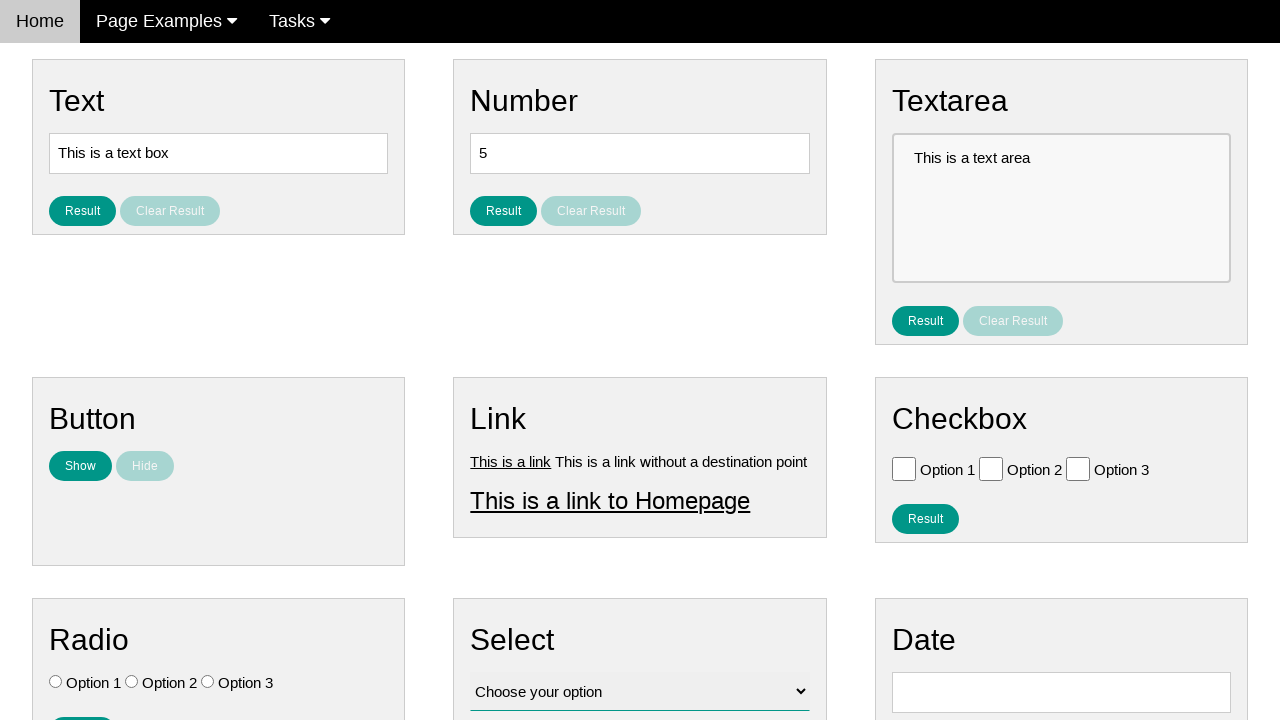

Selected 'Option 3' from dropdown on #vfb-12
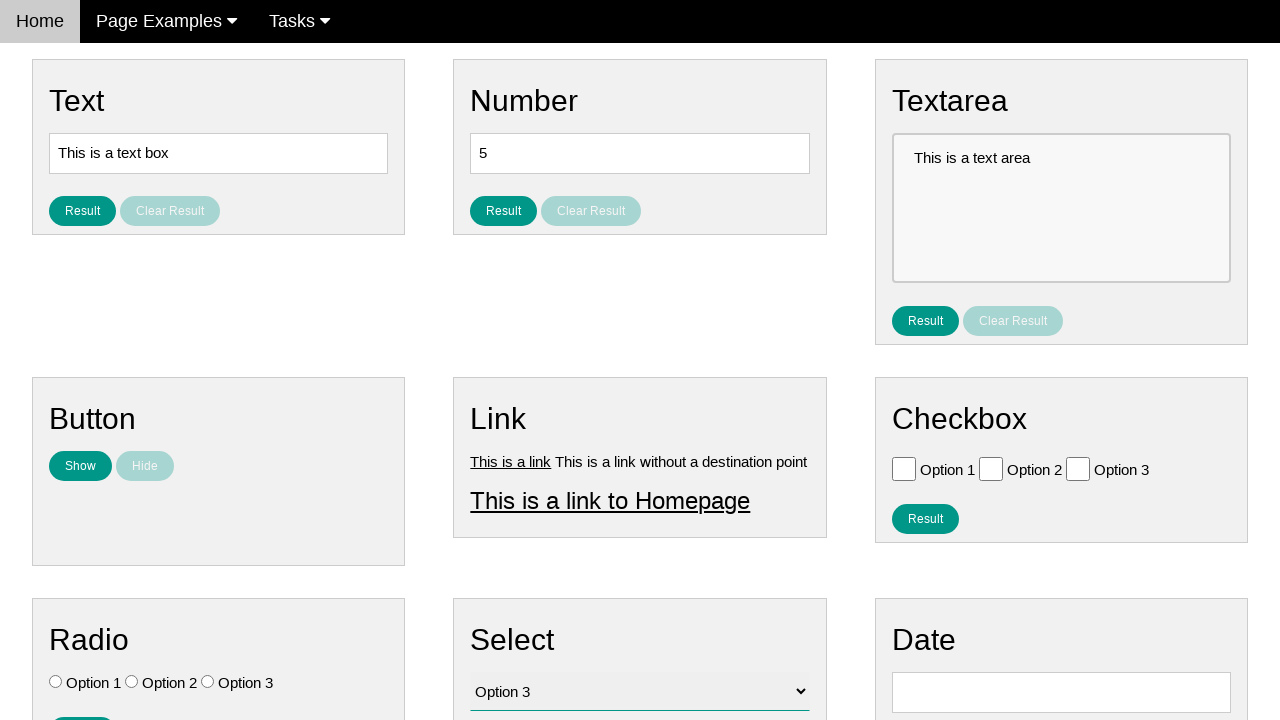

Verified 'Option 3' is now selected
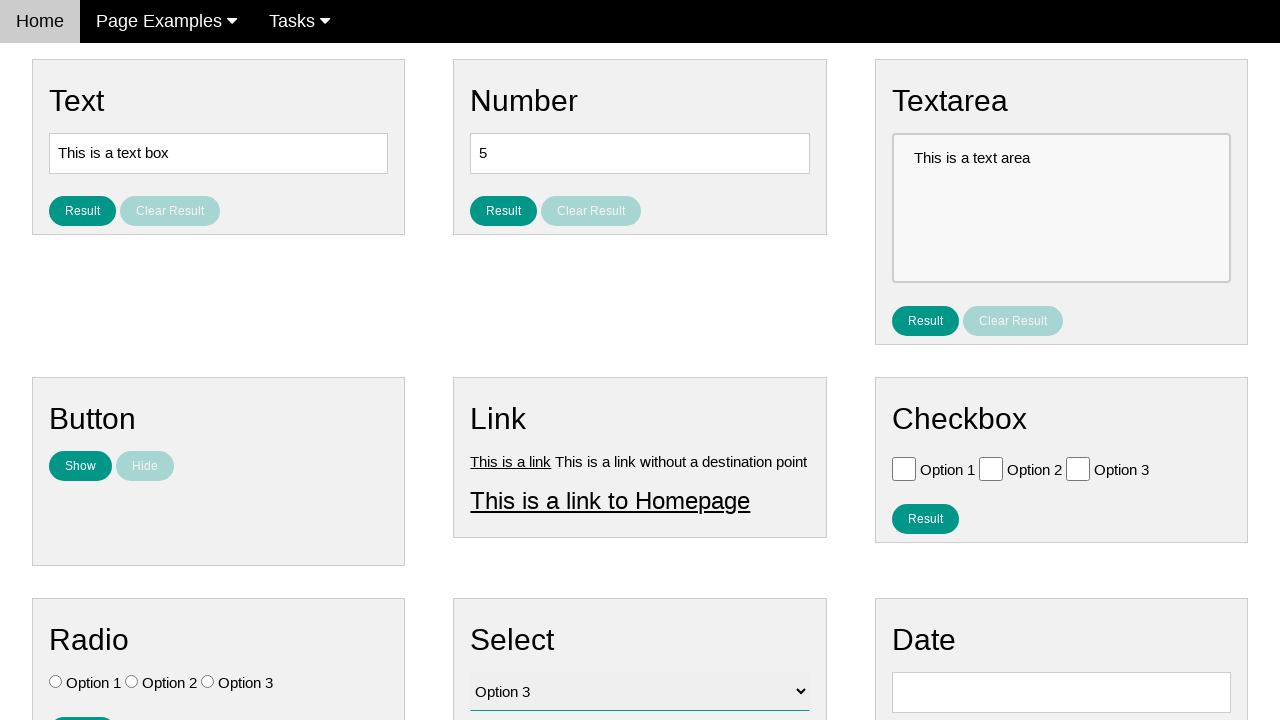

Selected option at index 2 from dropdown on #vfb-12
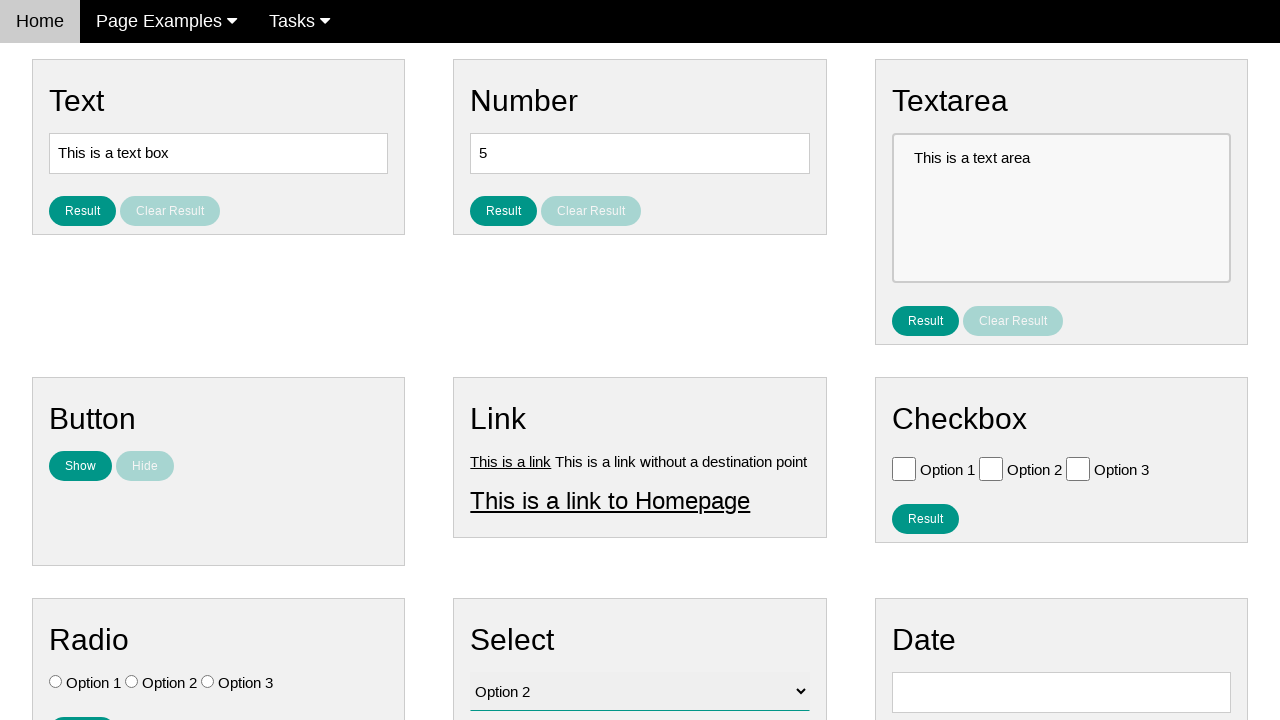

Clicked result button to submit selection at (504, 424) on #result_button_select
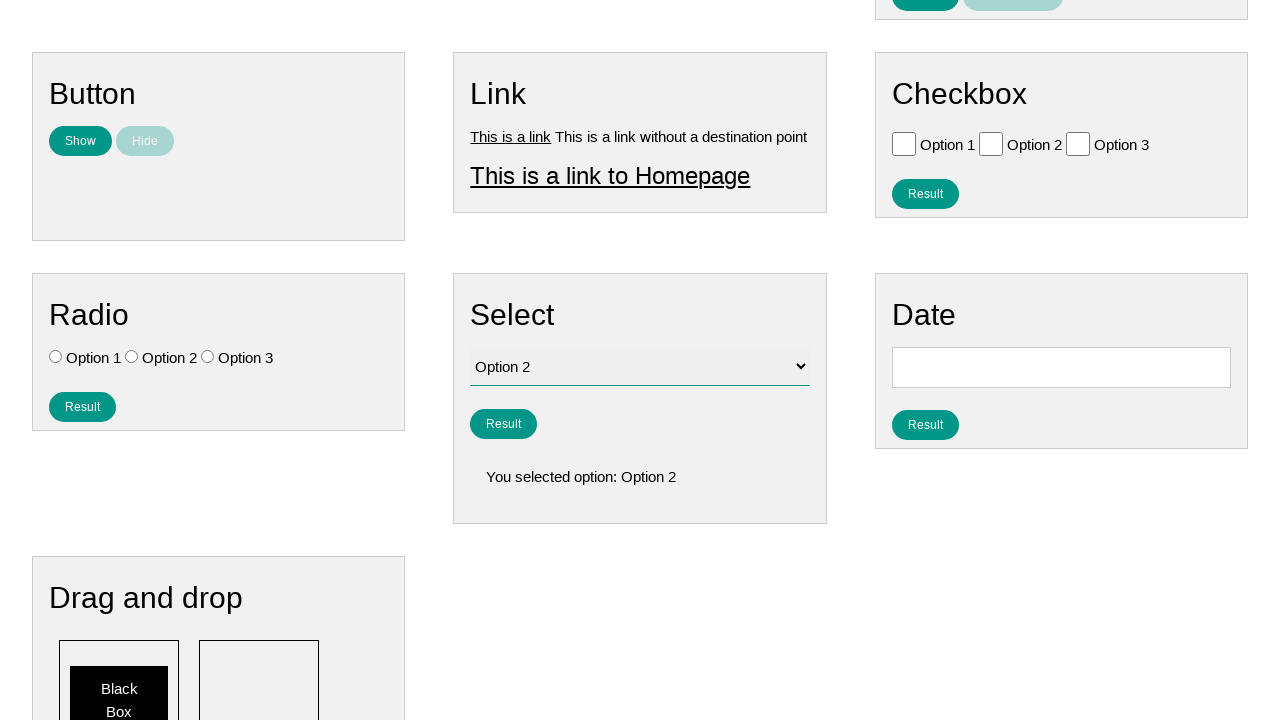

Waited for result message to appear
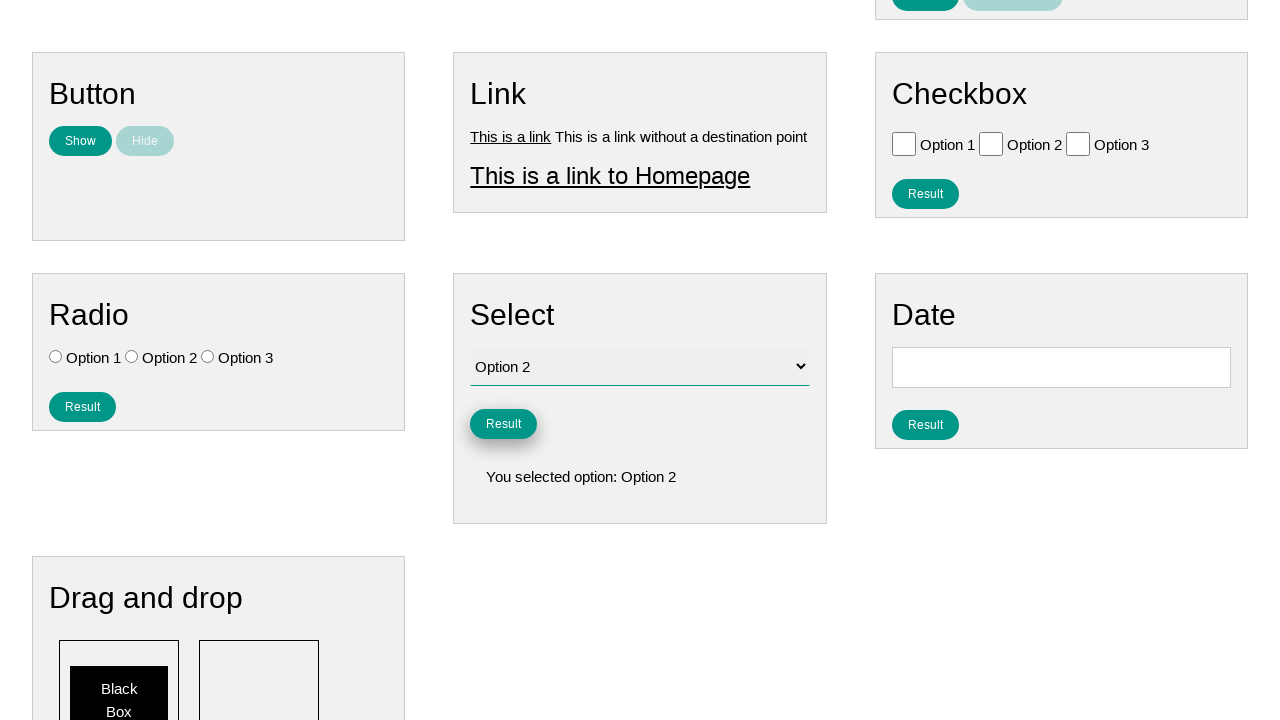

Verified result message is visible
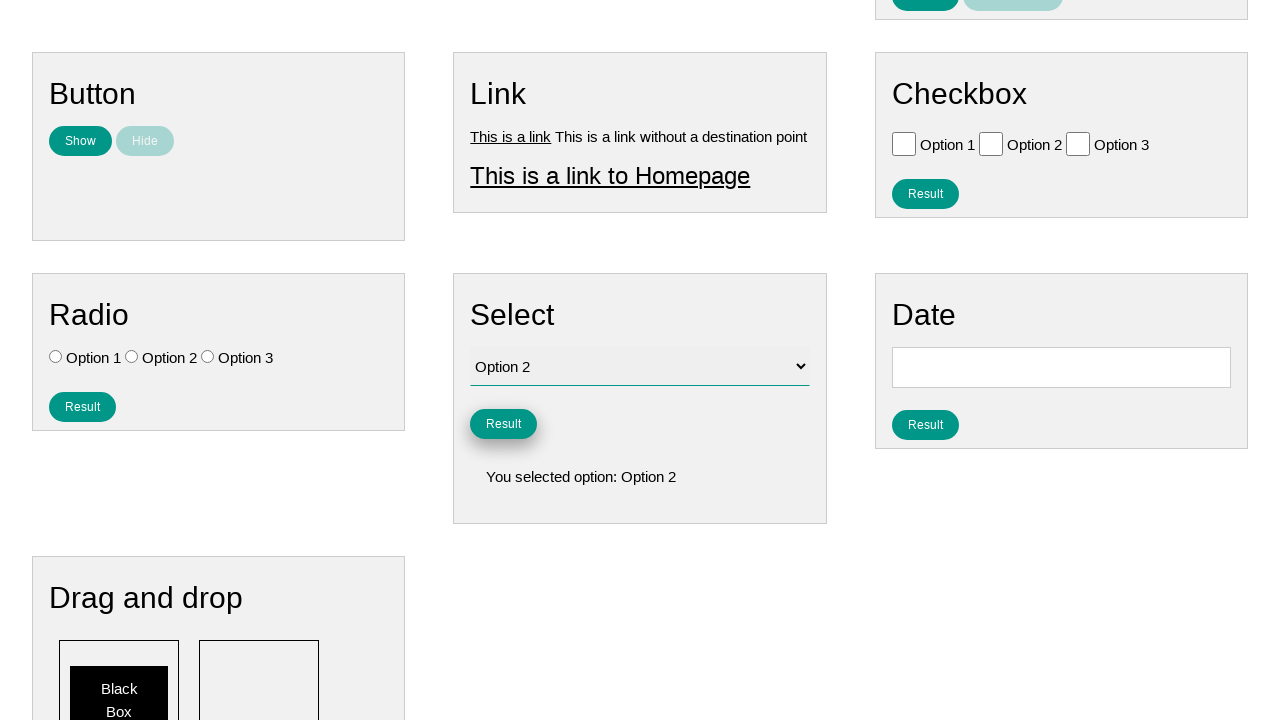

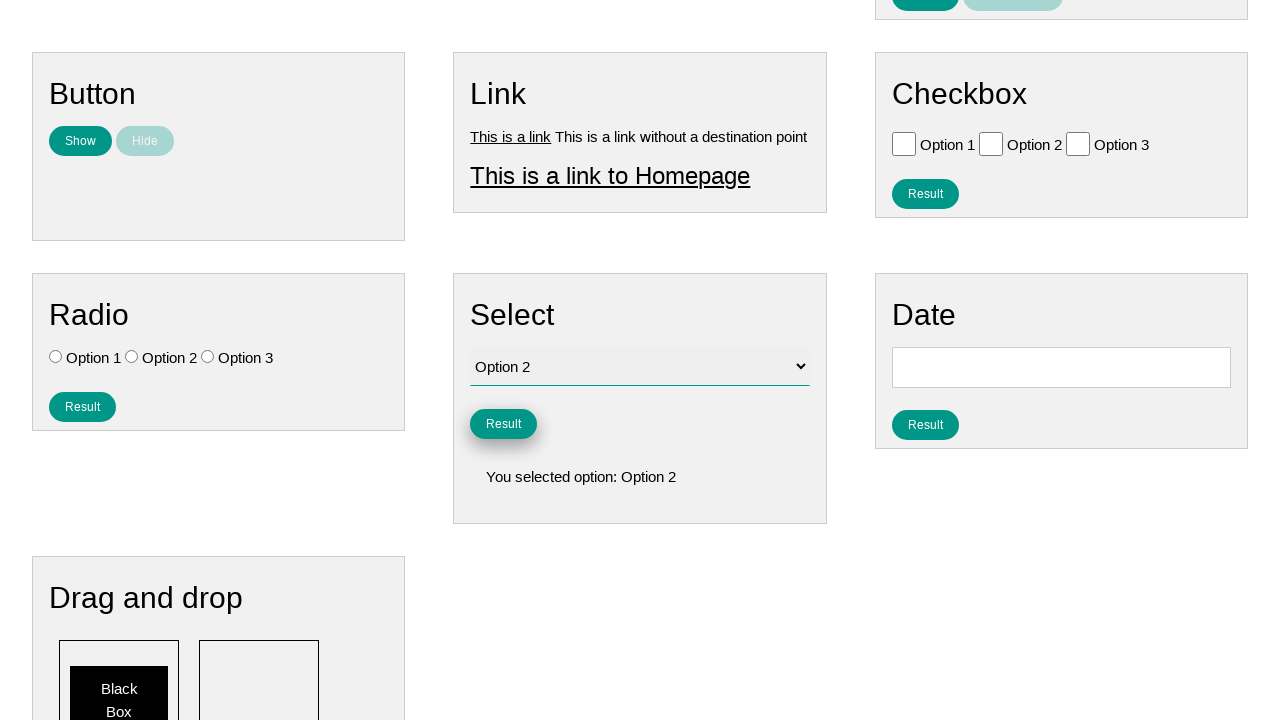